Navigates to a Selenium WebDriver course landing page and scrolls to the bottom to trigger lazy-loaded dynamic elements, then waits for them to load.

Starting URL: https://ultimateqa.com/selenium-webdriver-java-course/

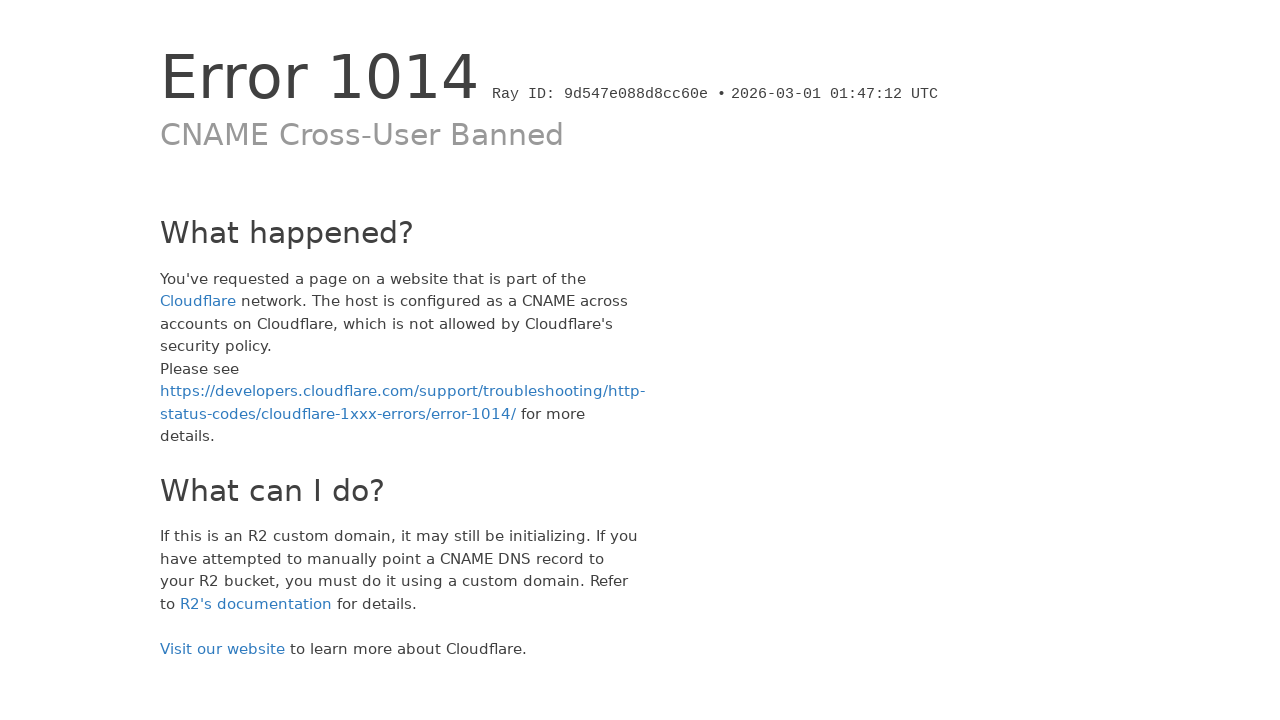

Navigated to Selenium WebDriver Java course landing page
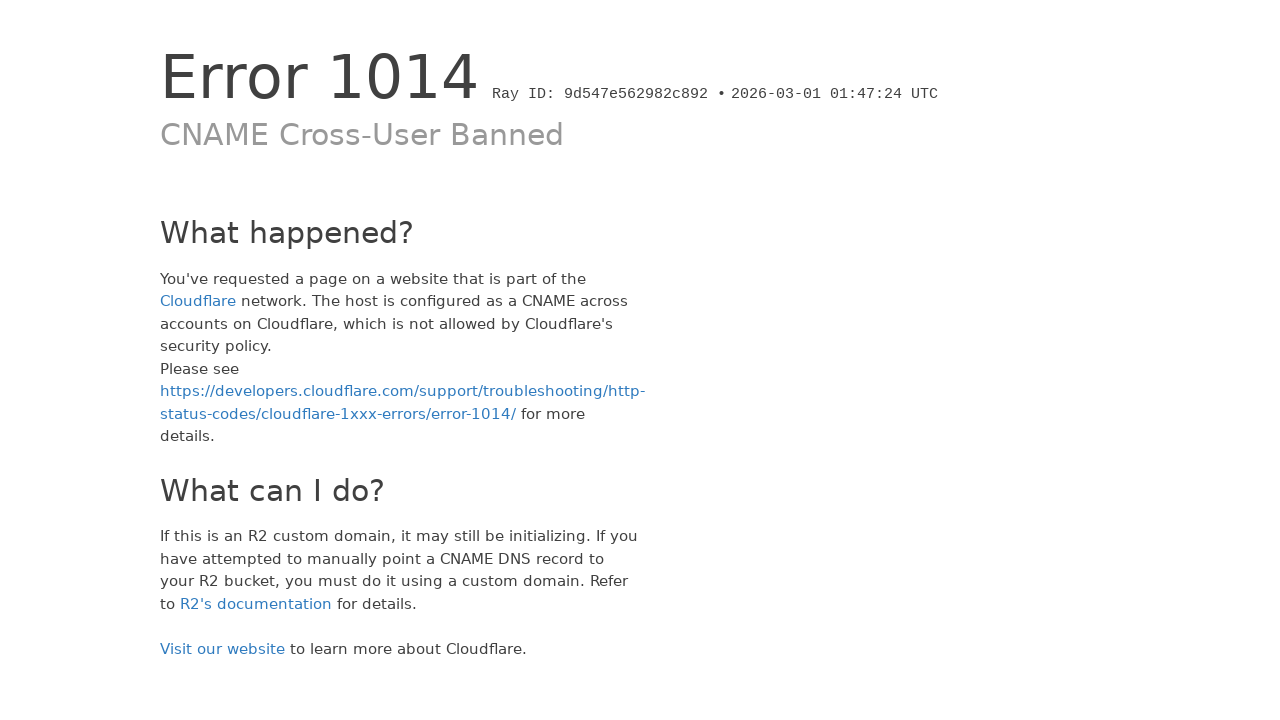

Scrolled to bottom of page to trigger lazy-loaded elements
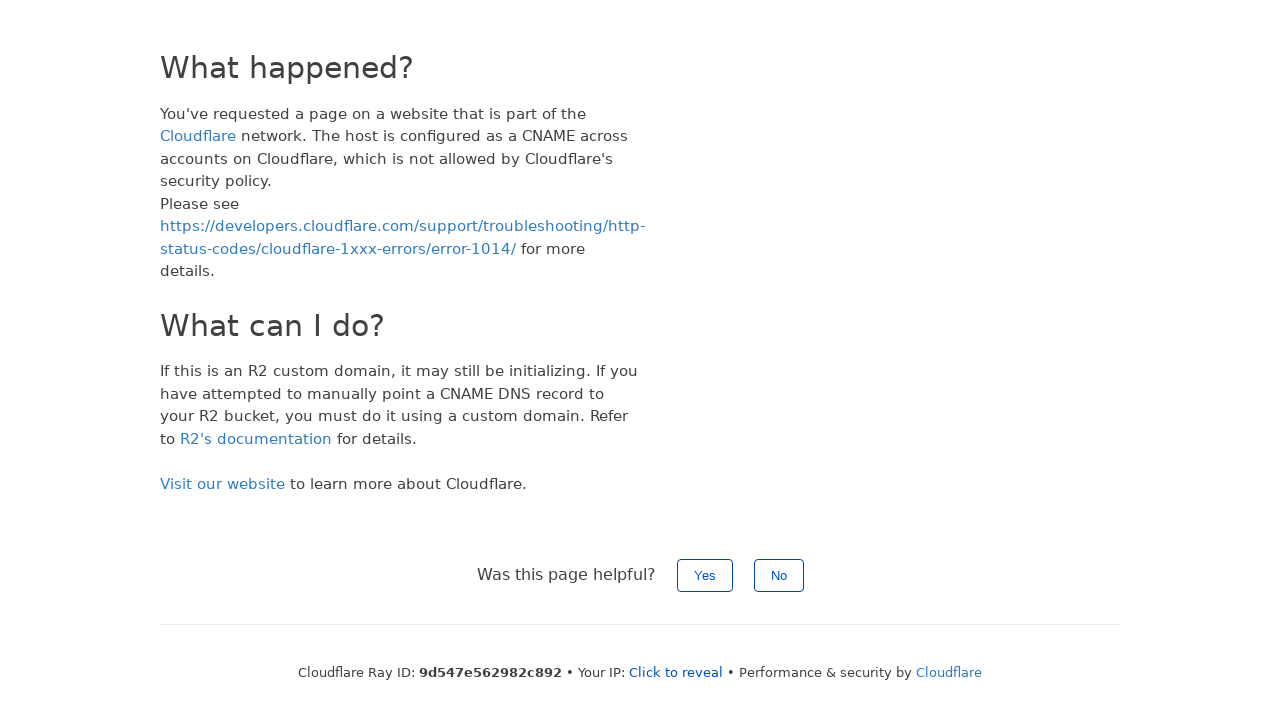

Waited 4 seconds for dynamic elements to load
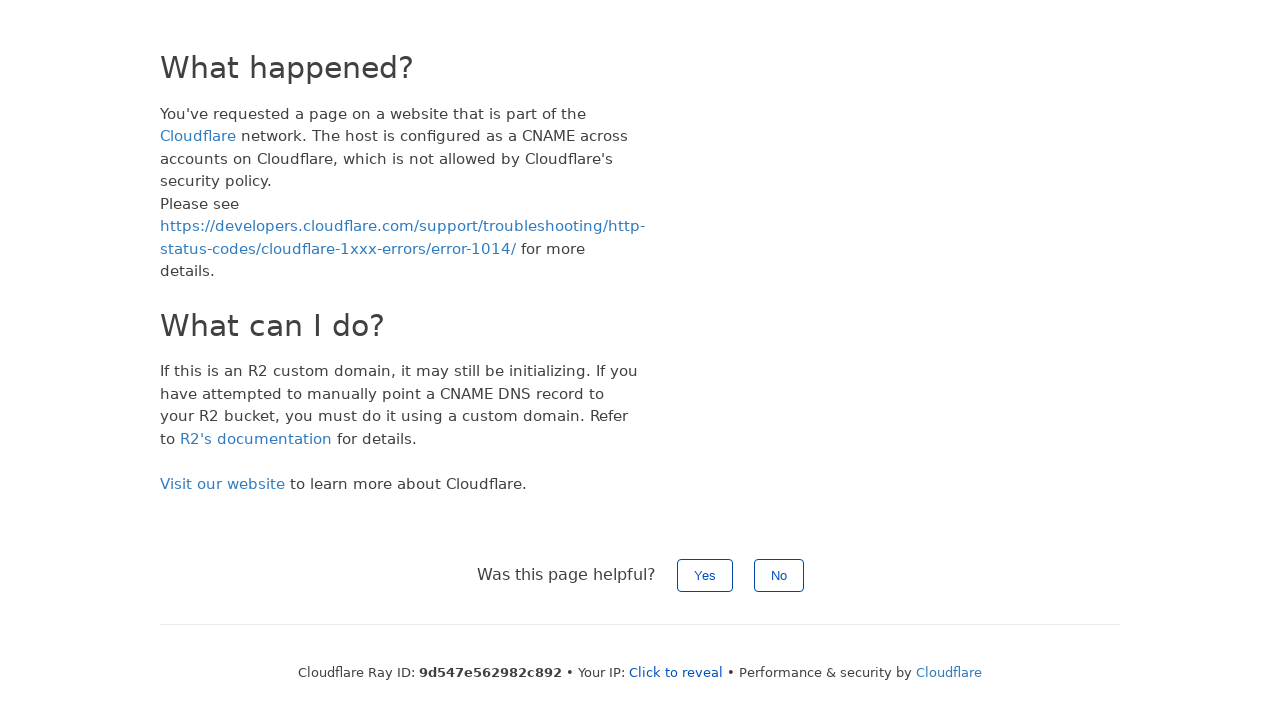

Verified page content loaded by waiting for body element
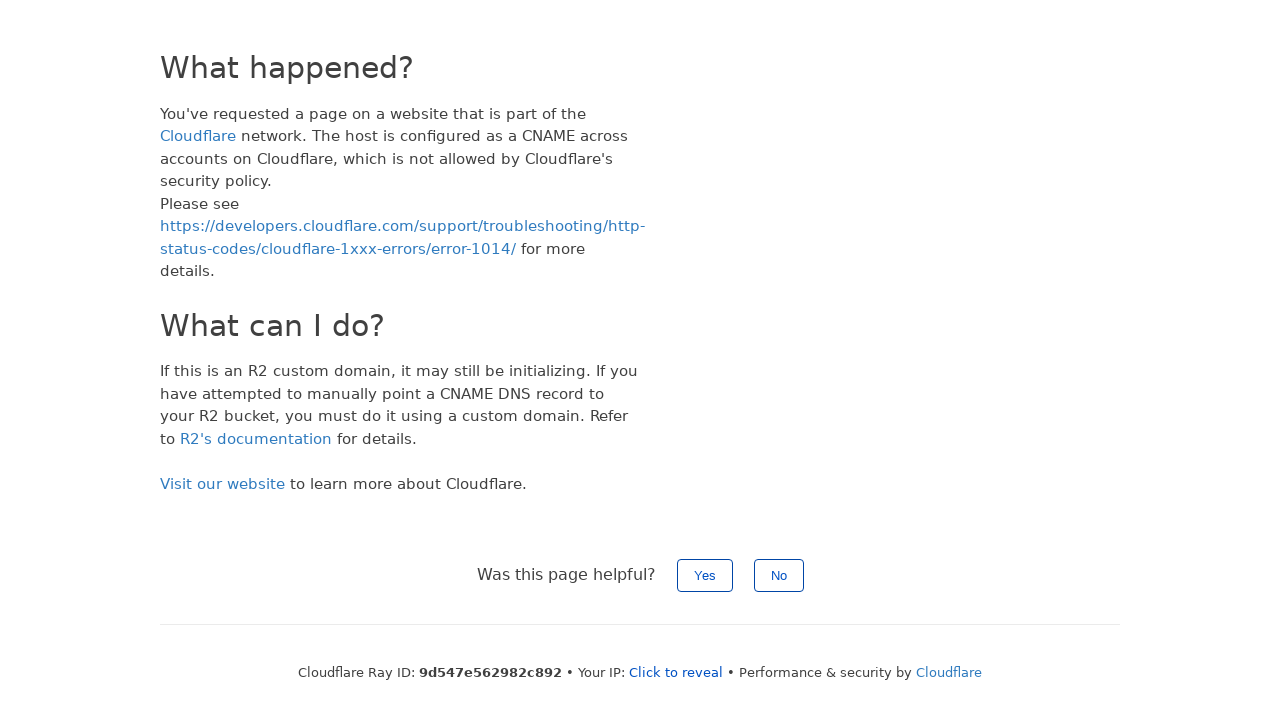

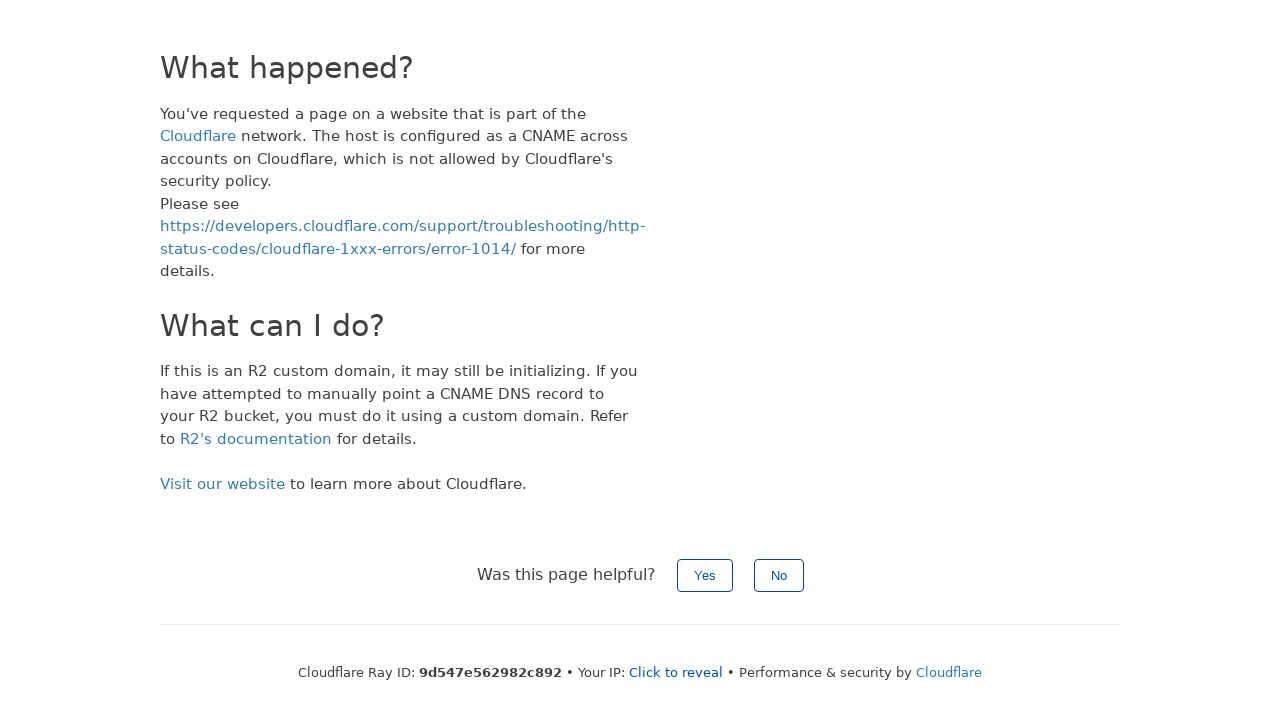